Tests a form submission workflow by first clicking a dynamically calculated link (based on a math formula), then filling out a form with personal information (first name, last name, city, country) and submitting it.

Starting URL: http://suninjuly.github.io/find_link_text

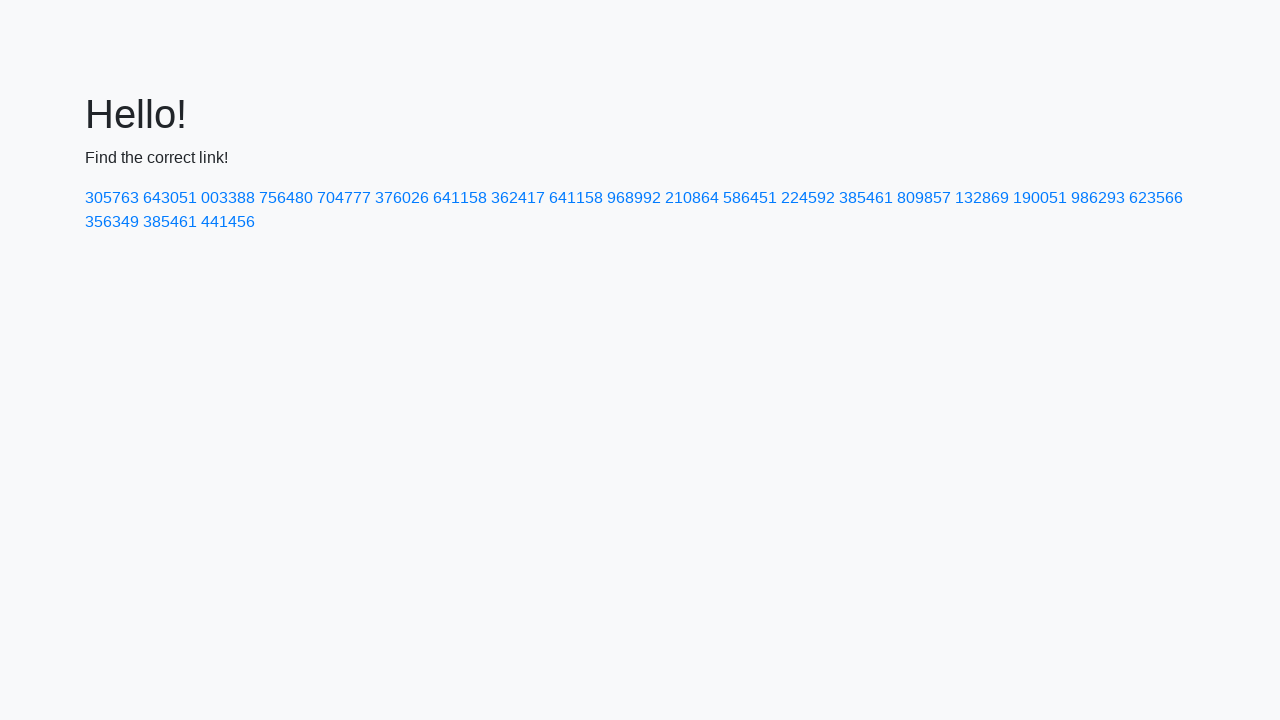

Clicked dynamically calculated link with text '224592' at (808, 198) on text=224592
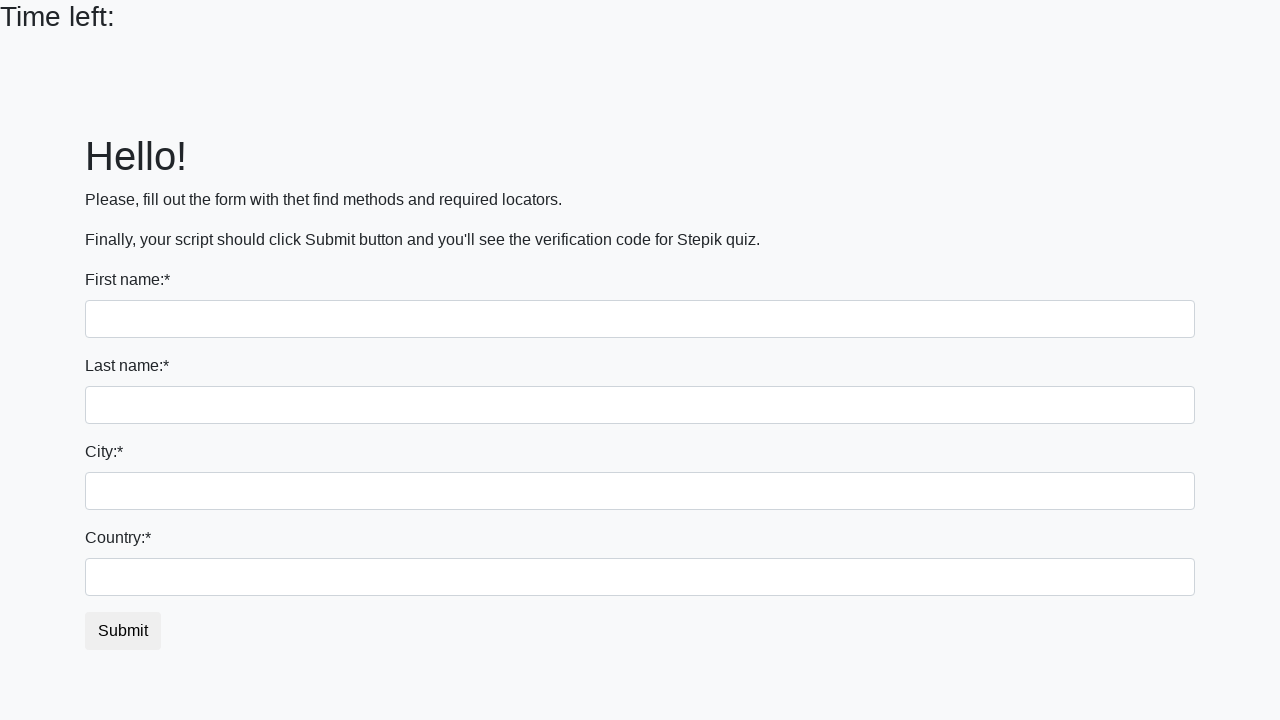

Filled first name input with 'Ivan' on input
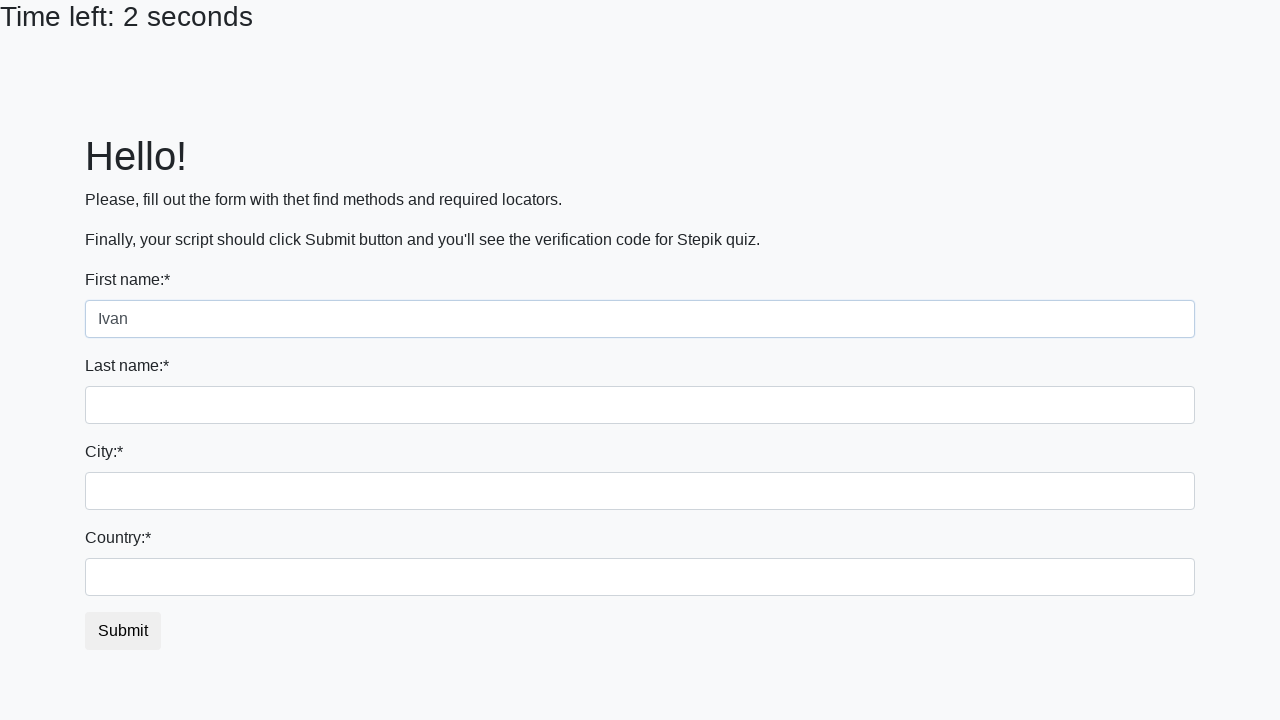

Filled last name input with 'Petrov' on input[name='last_name']
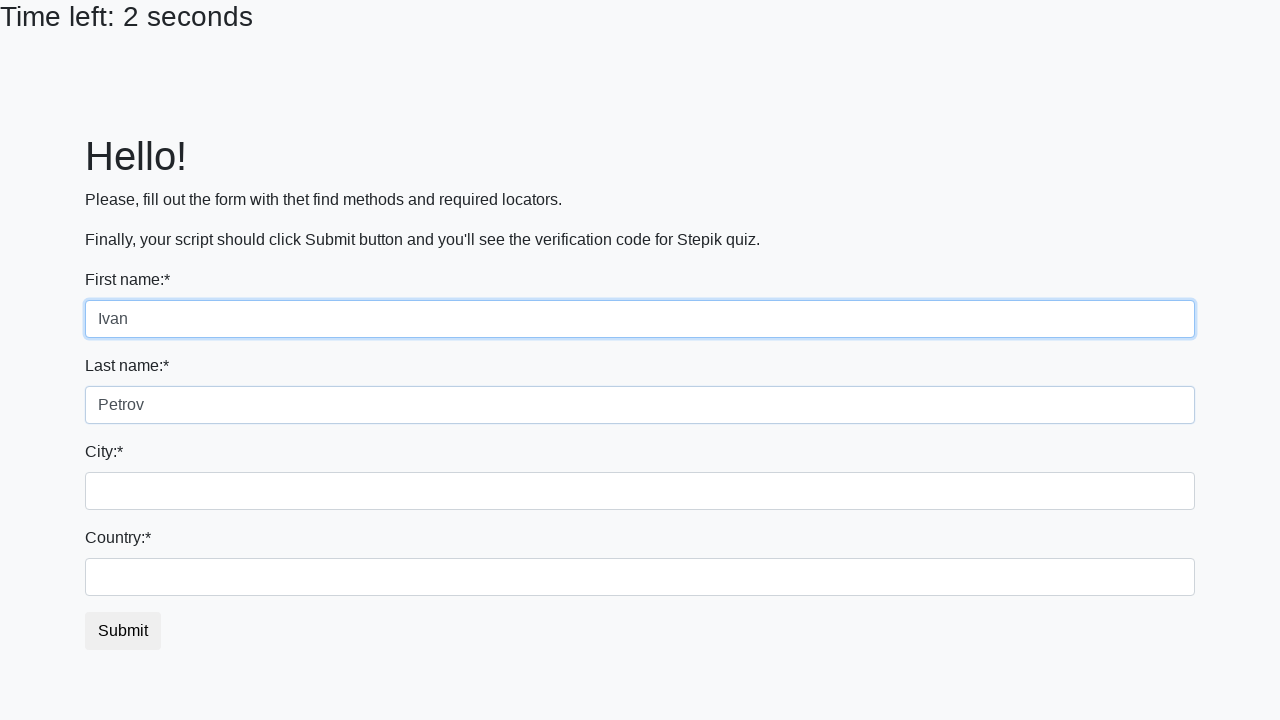

Filled city input with 'Smolensk' on .city
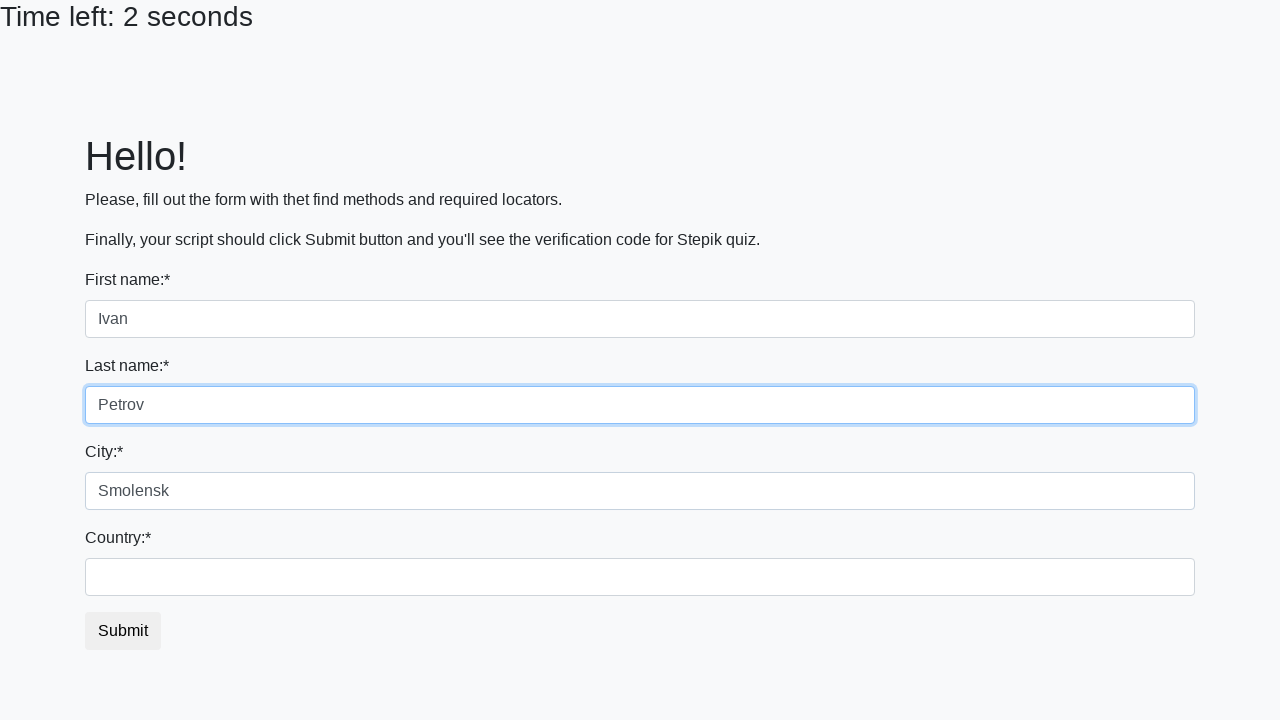

Filled country input with 'Russia' on #country
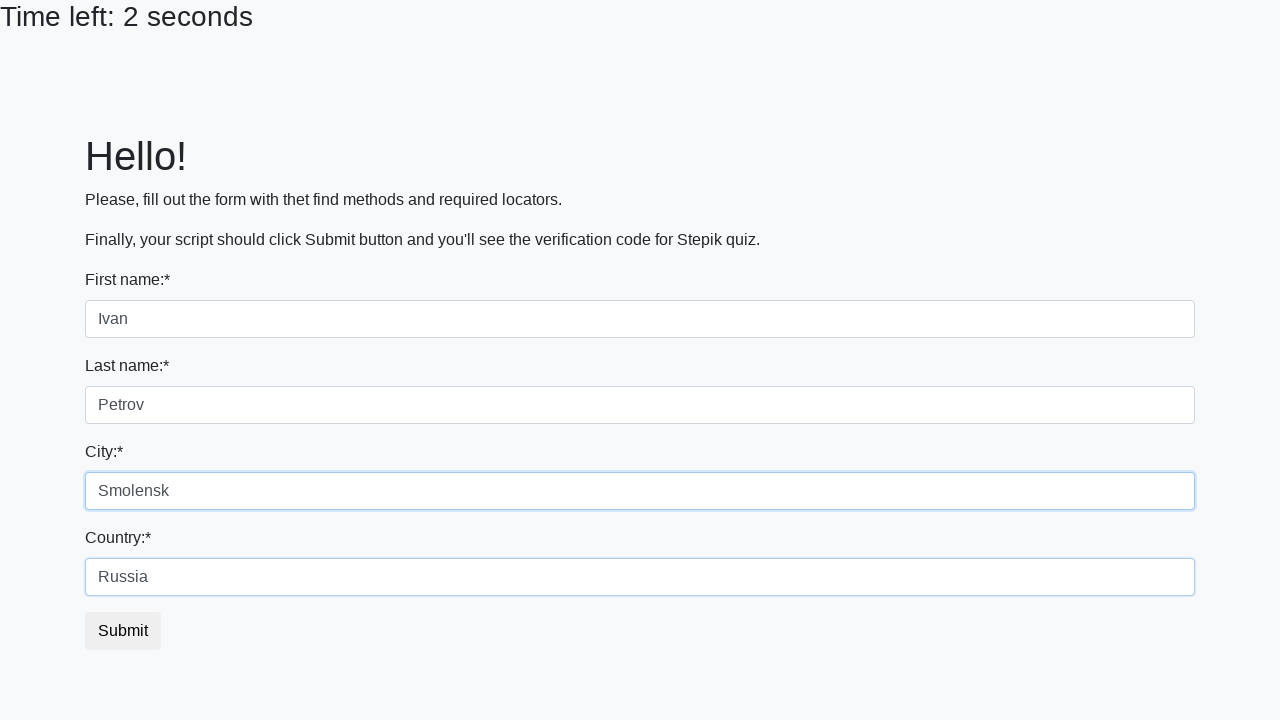

Clicked submit button to complete form submission at (123, 631) on button.btn
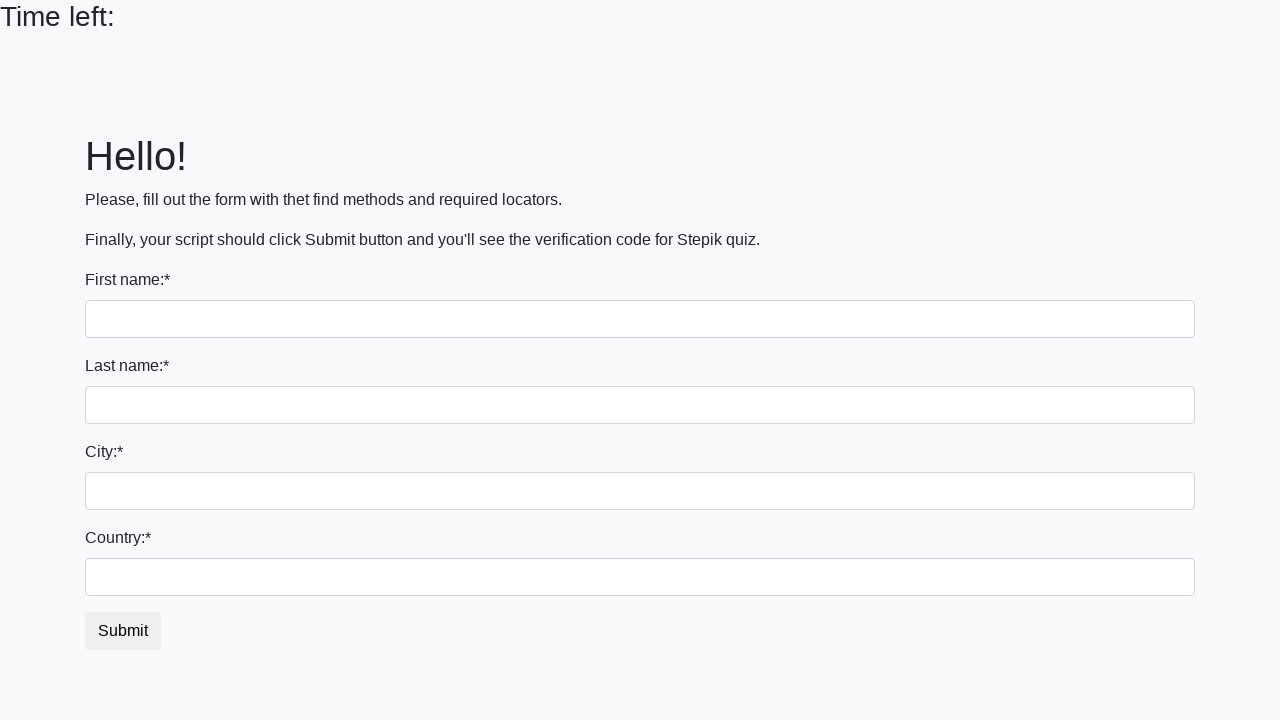

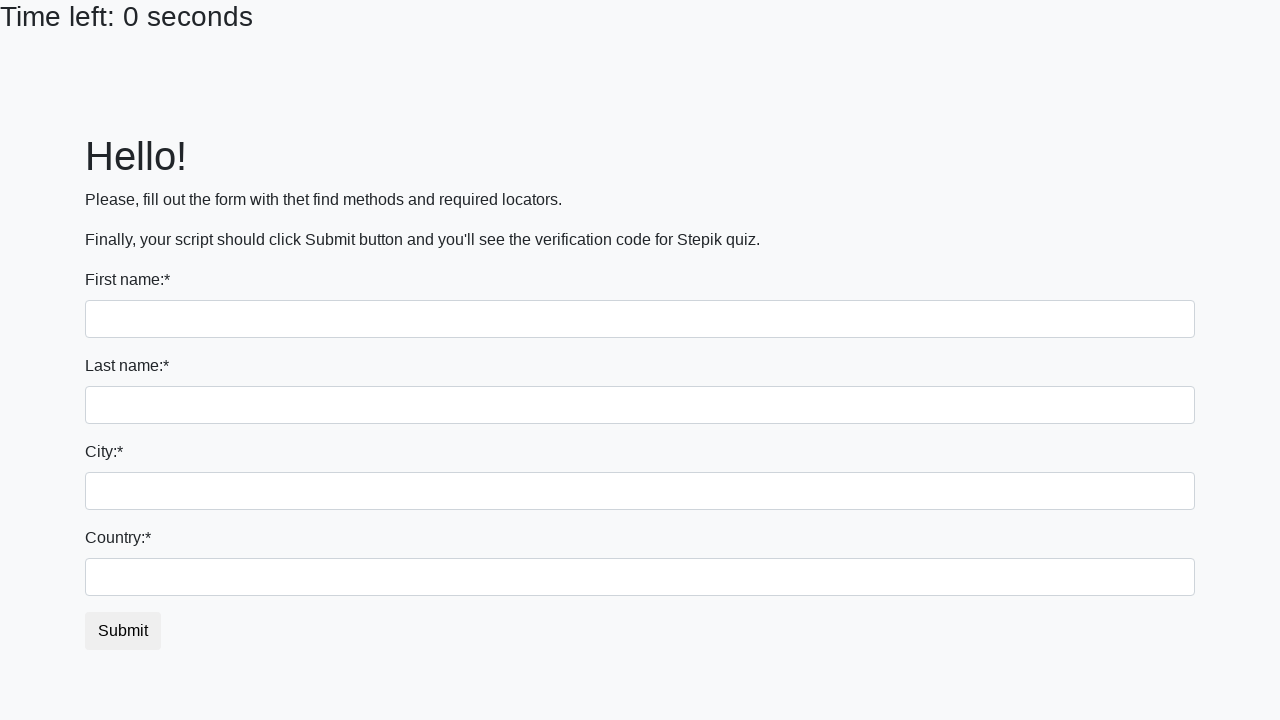